Navigates to GitHub homepage, then to a specific user profile page, and navigates back to the homepage using browser history

Starting URL: https://github.com

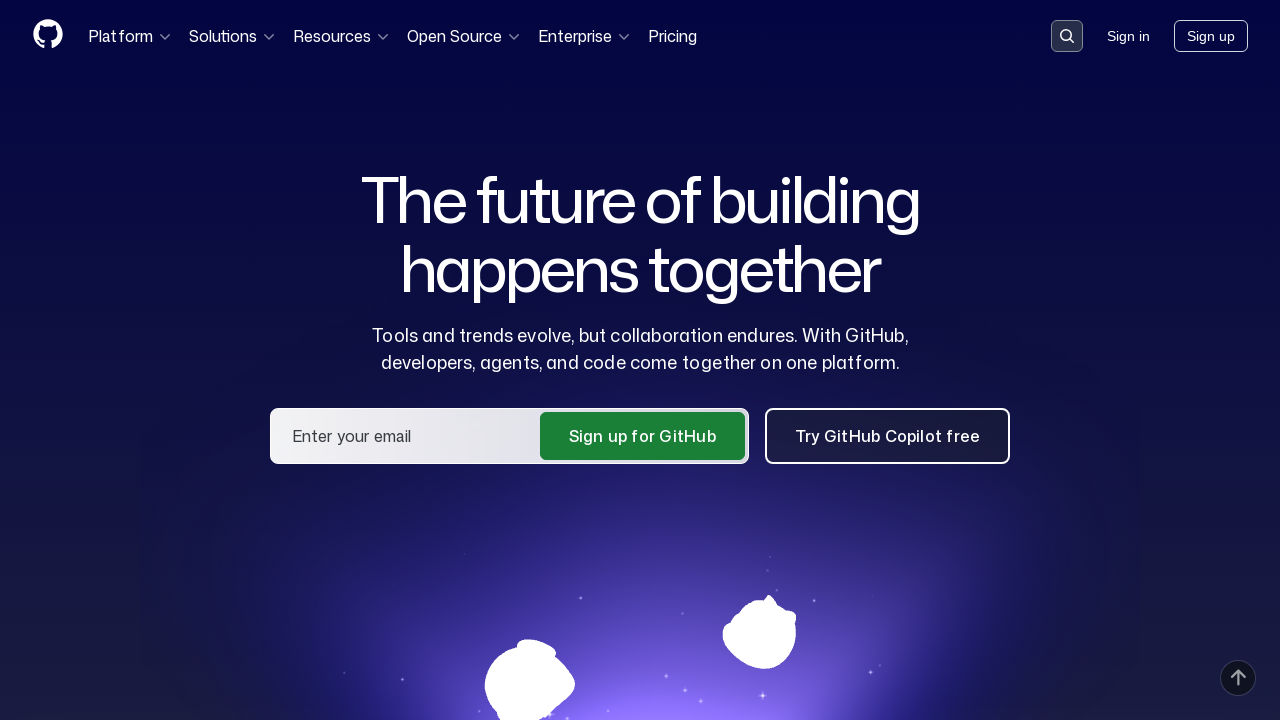

Navigated to GitHub user profile page (erenakbas57)
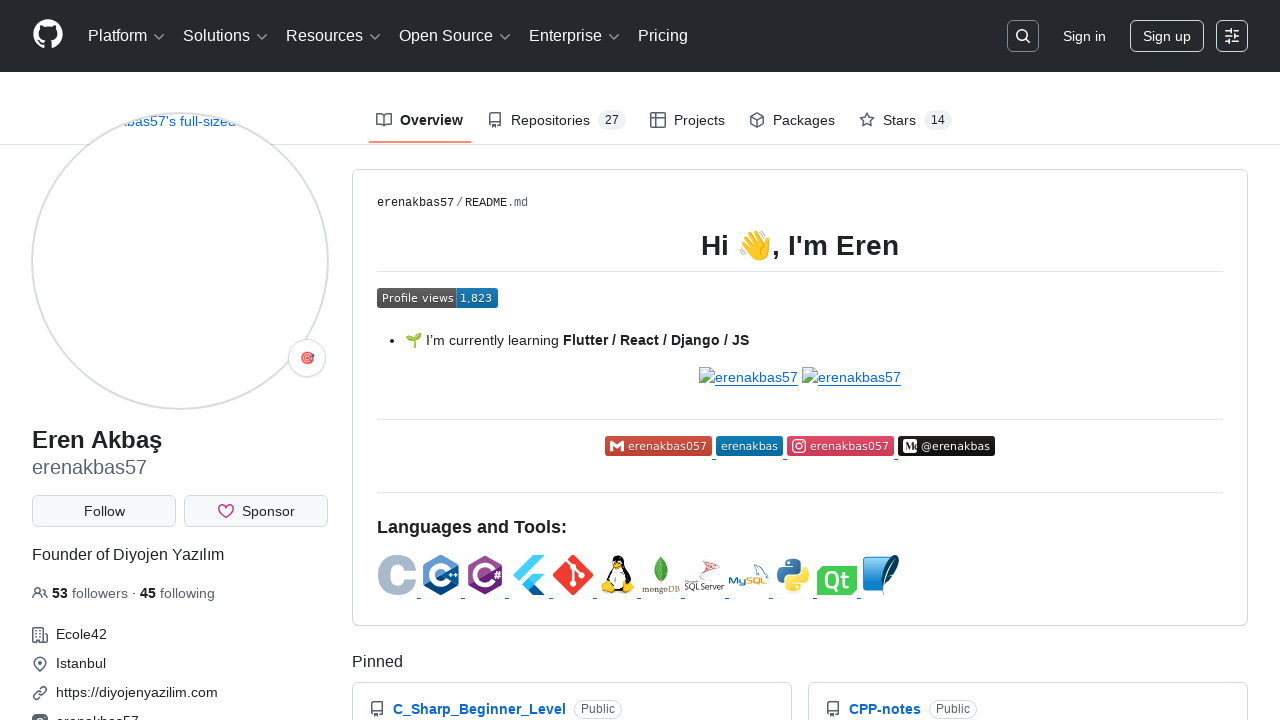

Profile page loaded (domcontentloaded state reached)
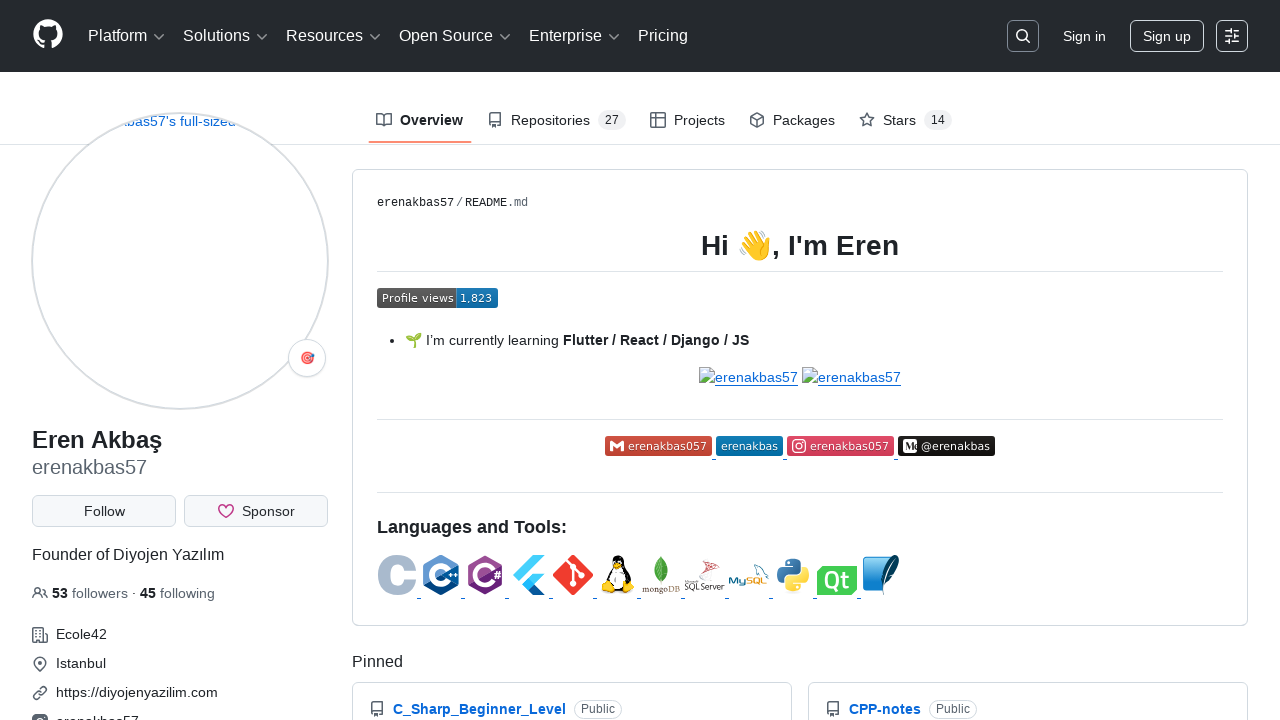

Navigated back to GitHub homepage using browser history
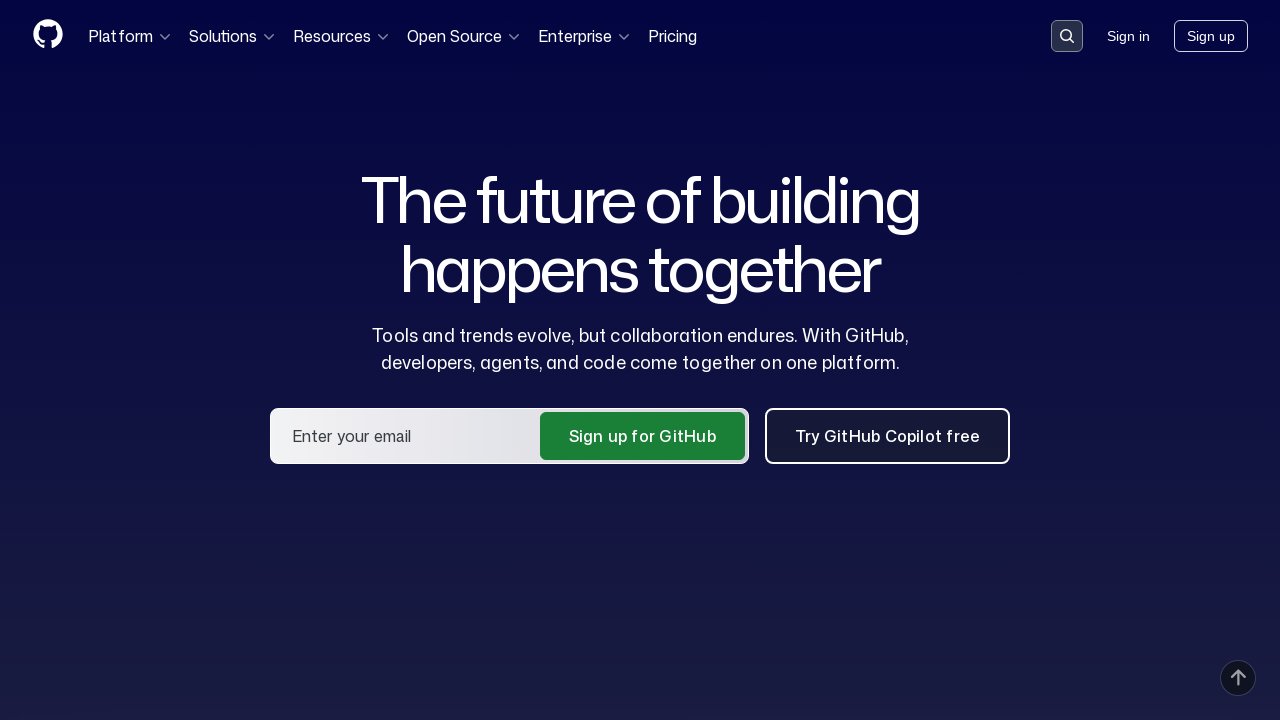

Homepage loaded (domcontentloaded state reached)
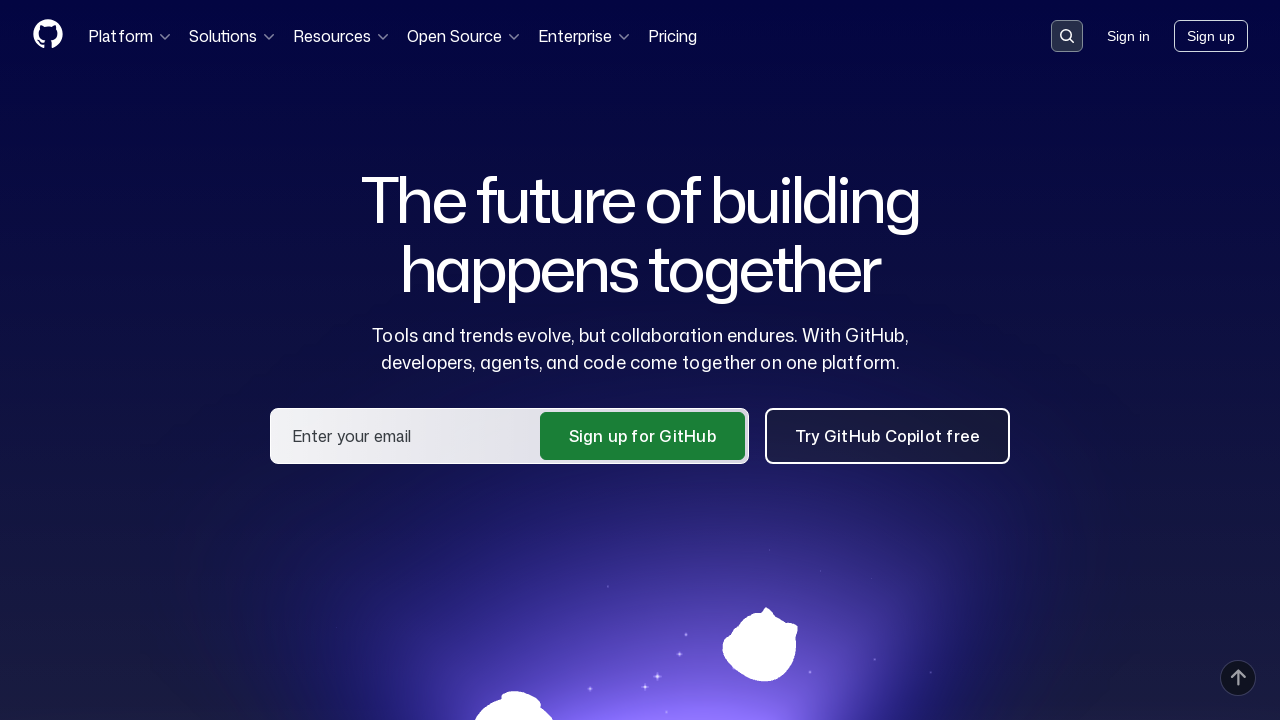

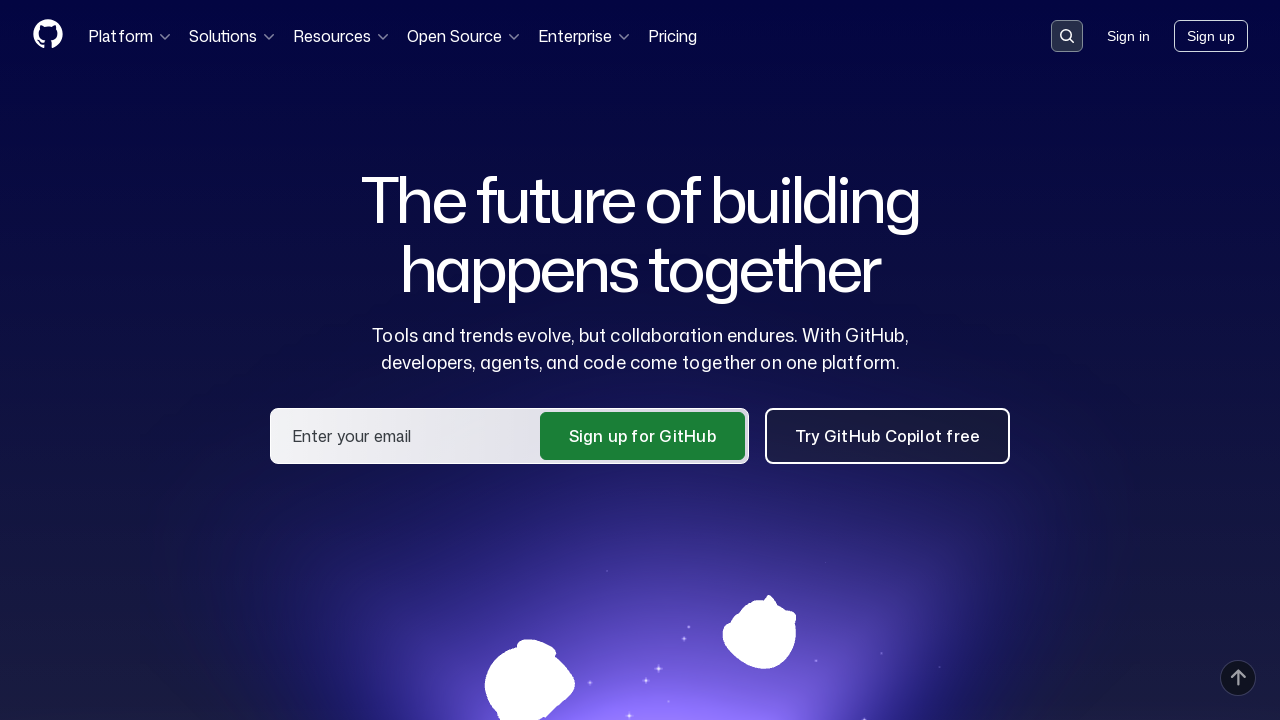